Tests the deposit functionality by logging in as a customer, navigating to the deposit tab, entering an amount, and verifying the deposit success message.

Starting URL: https://www.globalsqa.com/angularJs-protractor/BankingProject/#/login

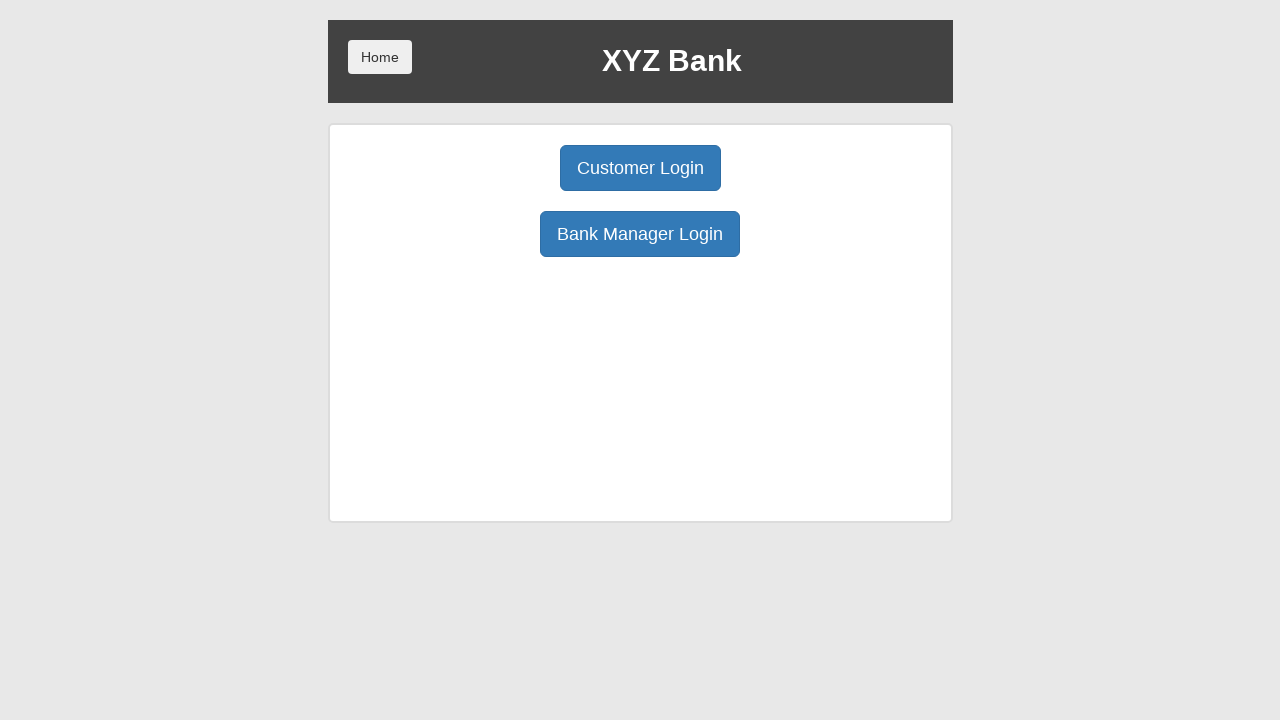

Clicked Customer Login button at (640, 168) on button[ng-click="customer()"]
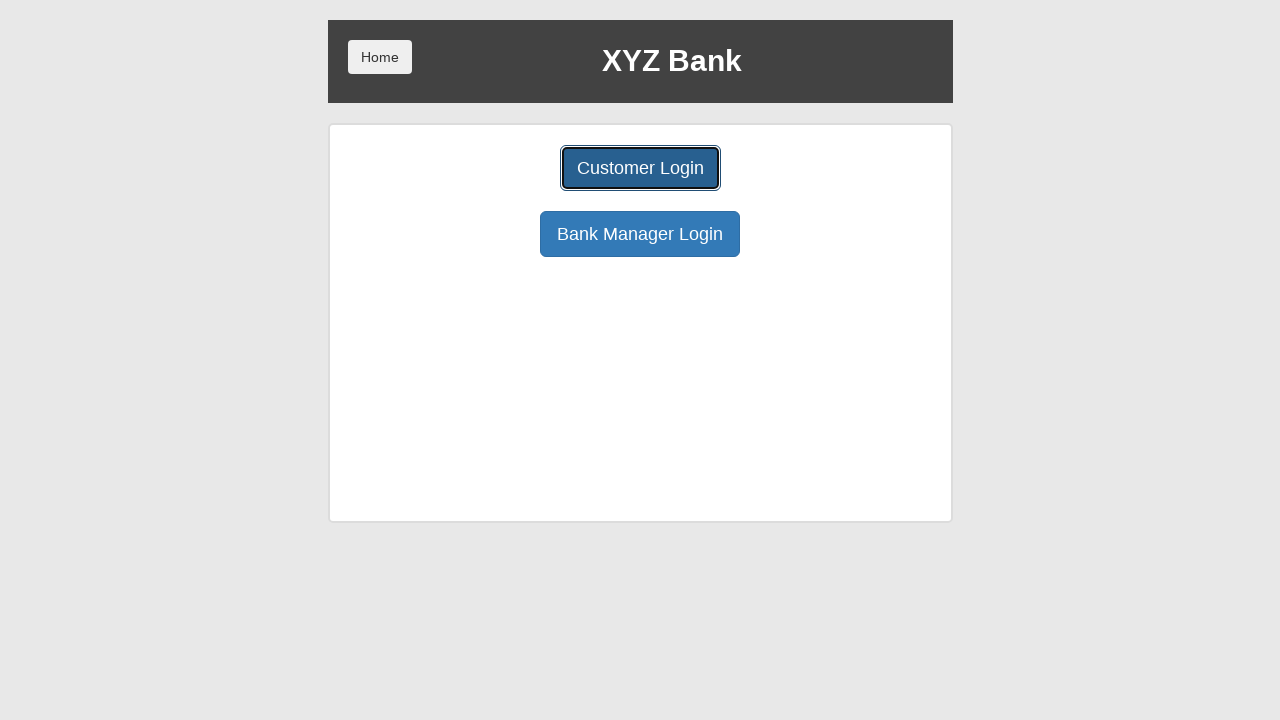

Selected Harry Potter from customer dropdown on select#userSelect
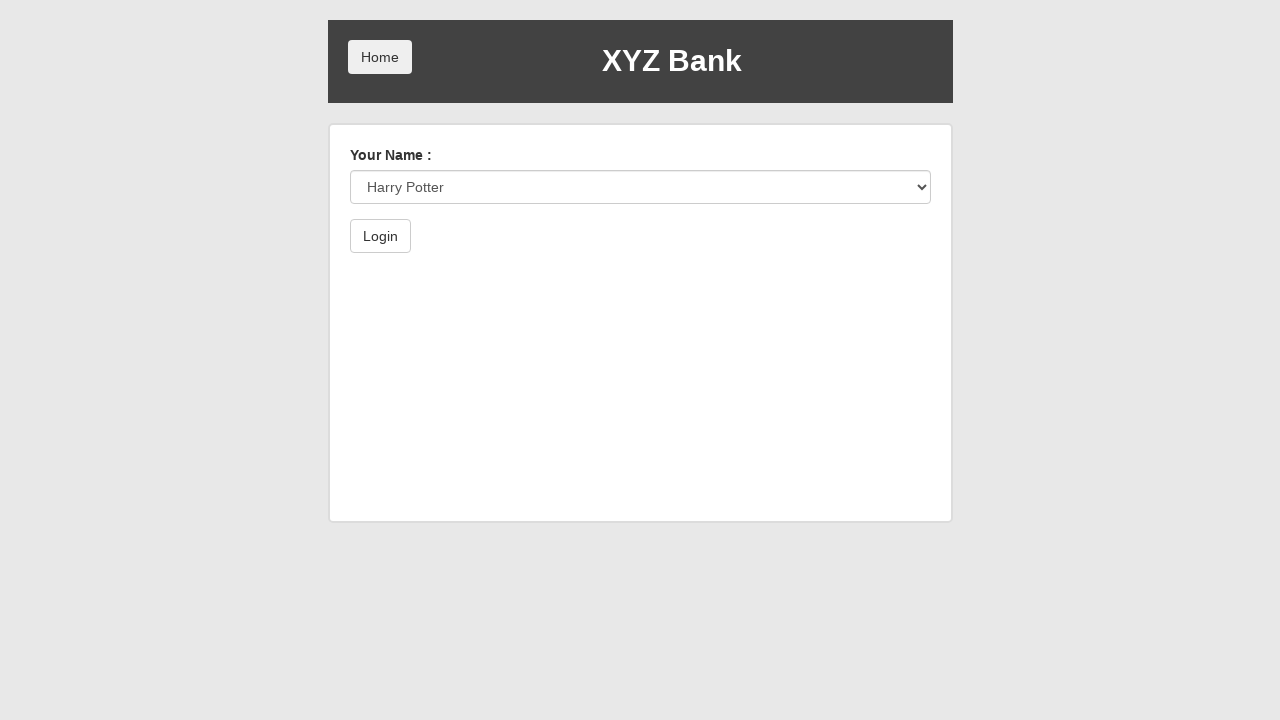

Clicked login button to authenticate customer at (380, 236) on button[type="submit"]
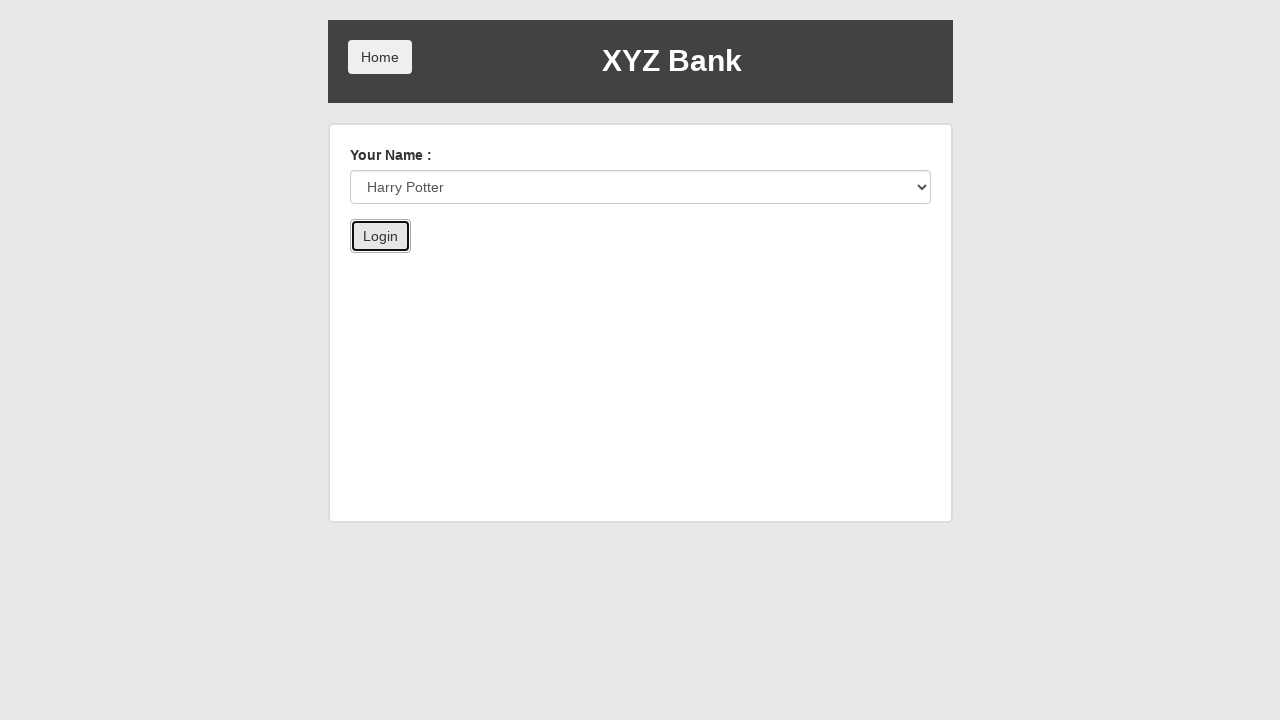

Navigated to Deposit tab at (652, 264) on button[ng-click="deposit()"]
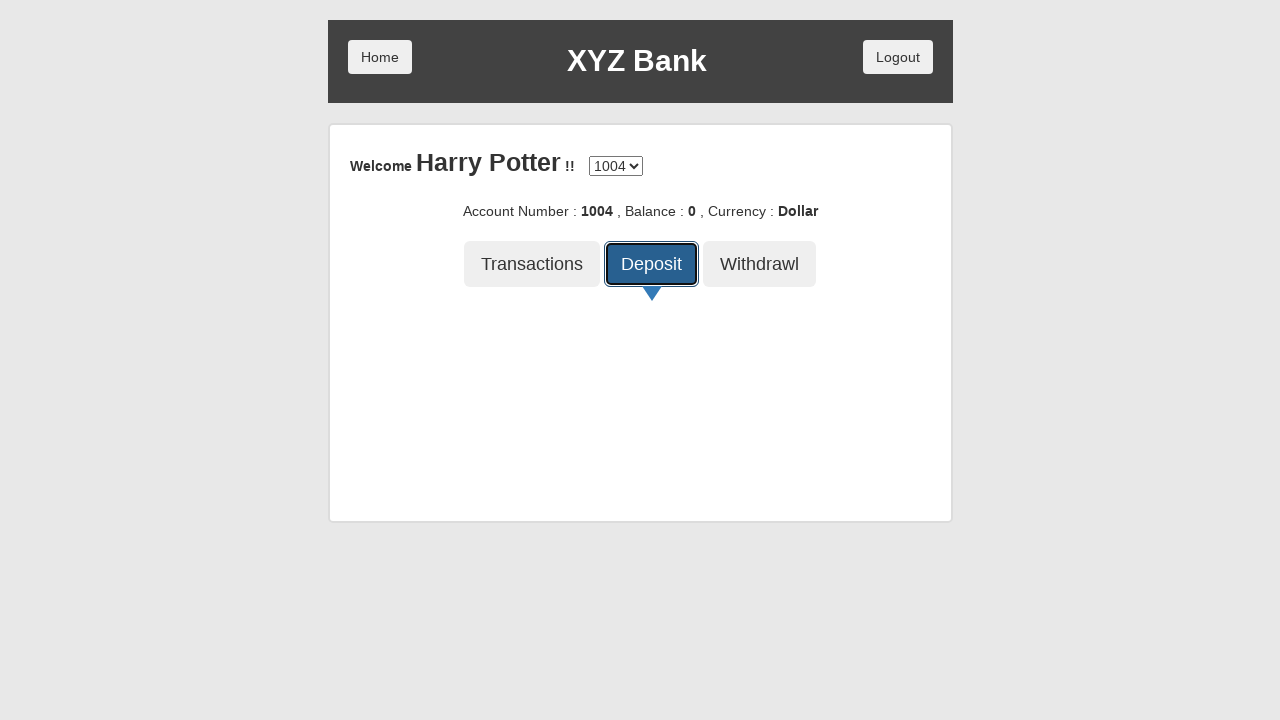

Entered deposit amount of 1000 on input[ng-model="amount"]
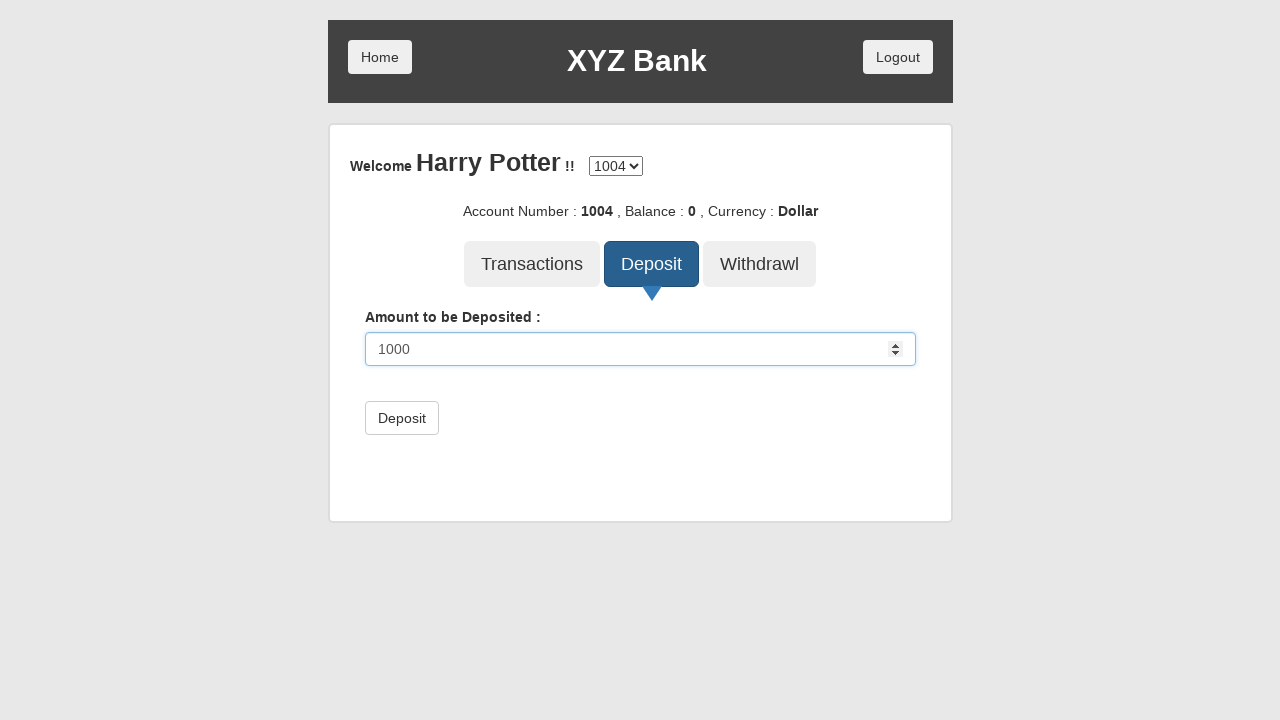

Clicked submit button to process deposit at (402, 418) on button[type="submit"]
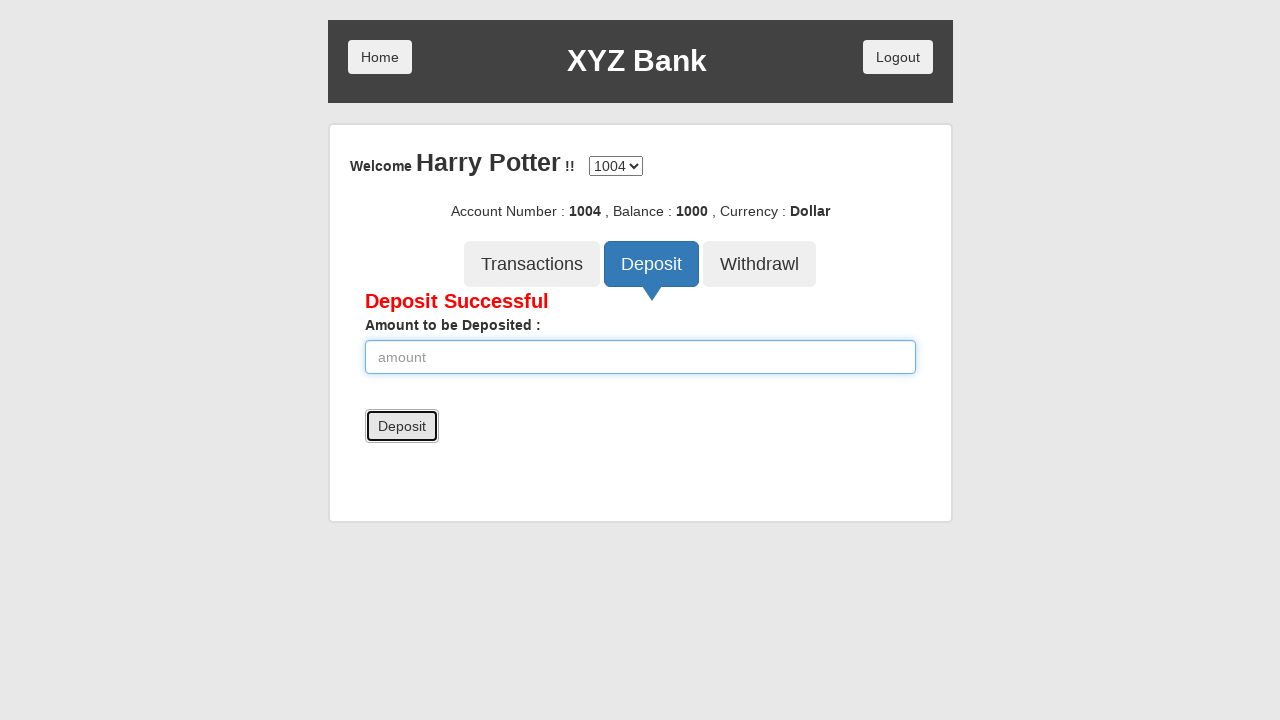

Retrieved deposit success message
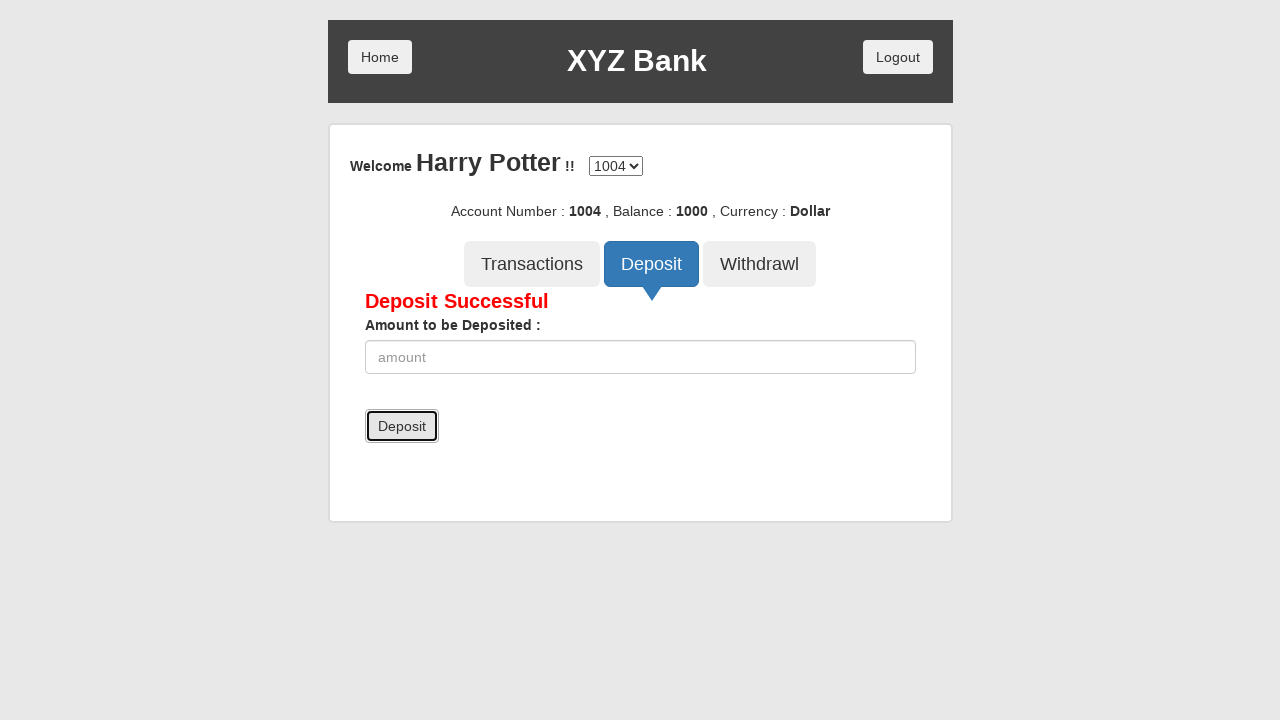

Verified 'Deposit Successful' message is present
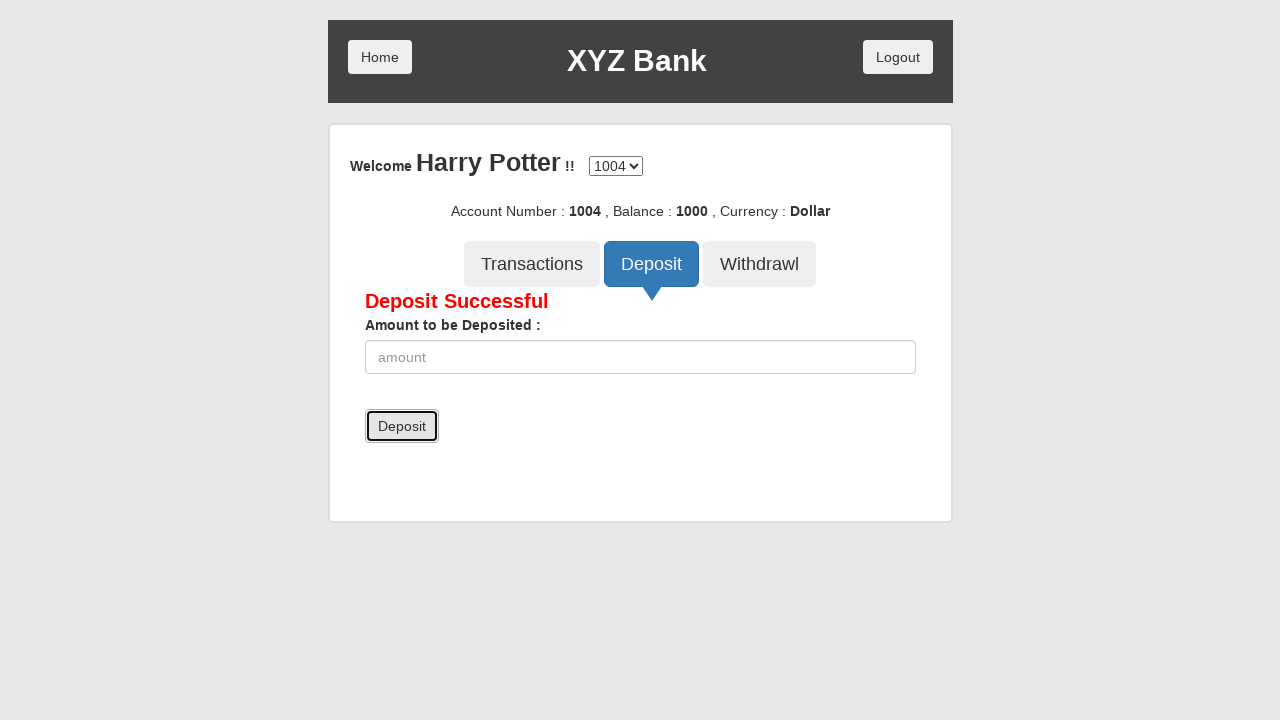

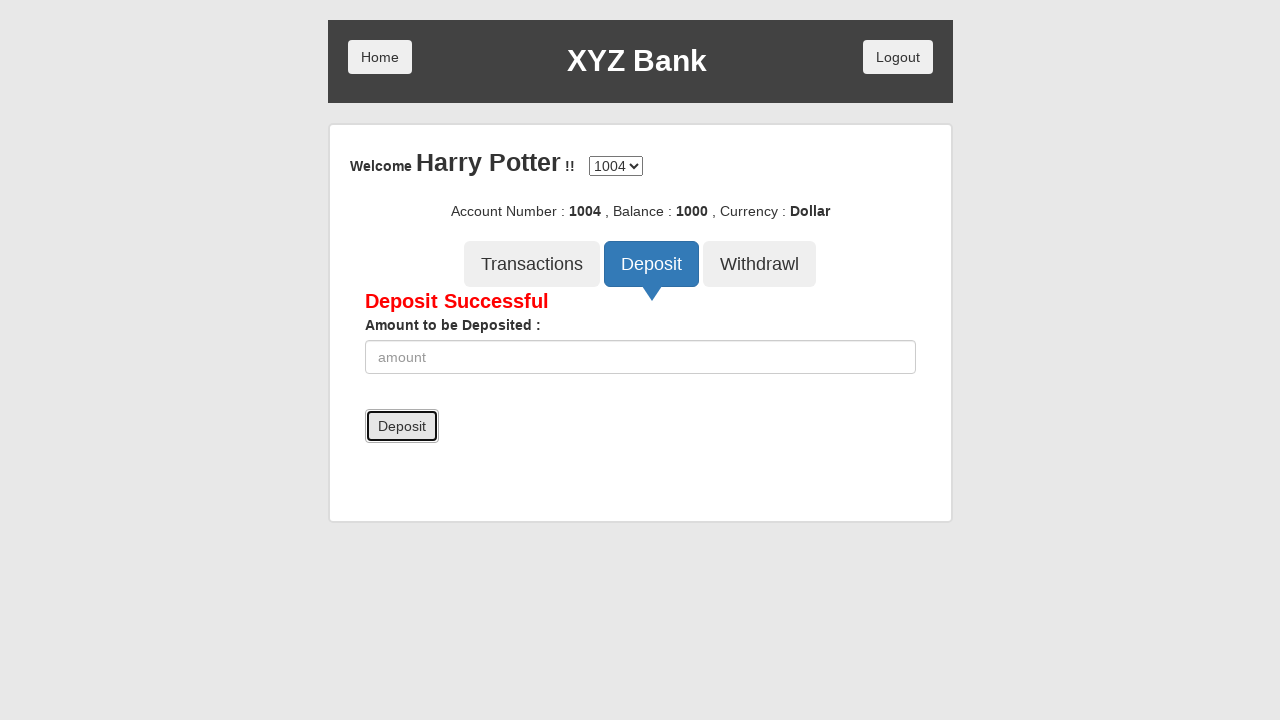